Tests double-click functionality on W3Schools by entering text in a field, double-clicking a "Copy Text" button, and verifying the text is copied to a second field

Starting URL: https://www.w3schools.com/tags/tryit.asp?filename=tryhtml5_ev_ondblclick3

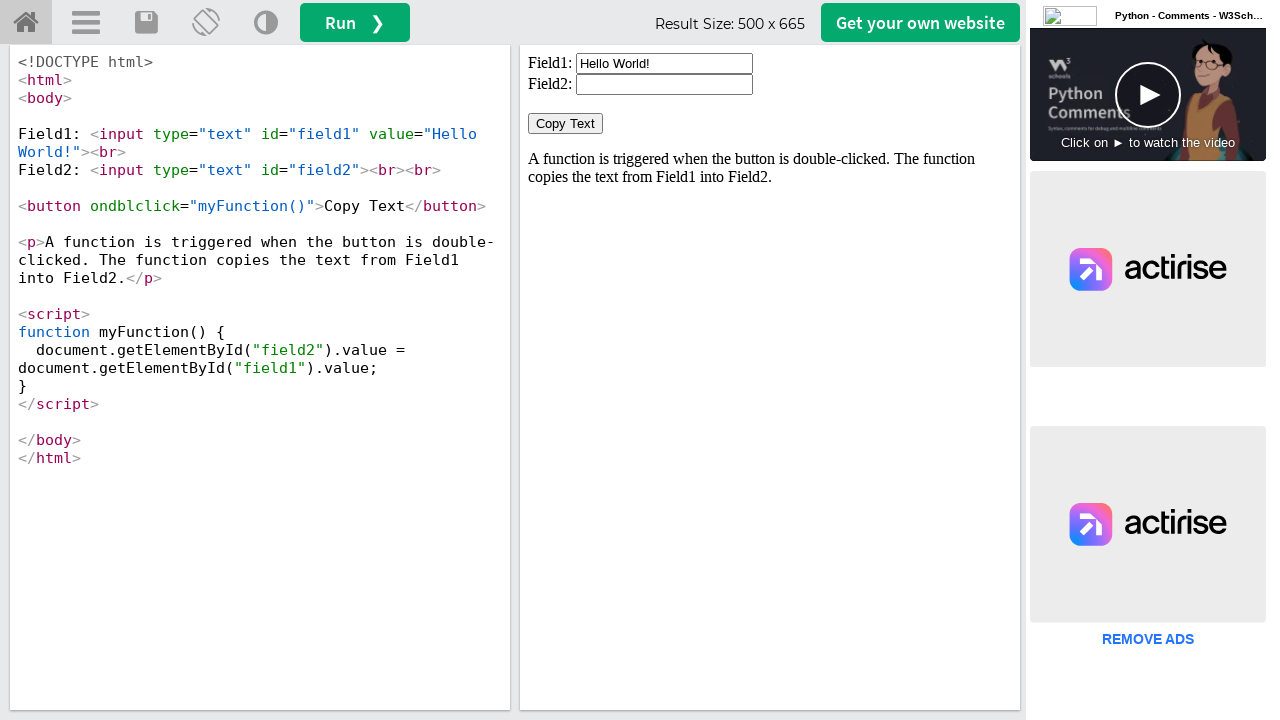

Cleared the first input field (field1) in the iframe on #iframeResult >> internal:control=enter-frame >> xpath=//input[@id='field1']
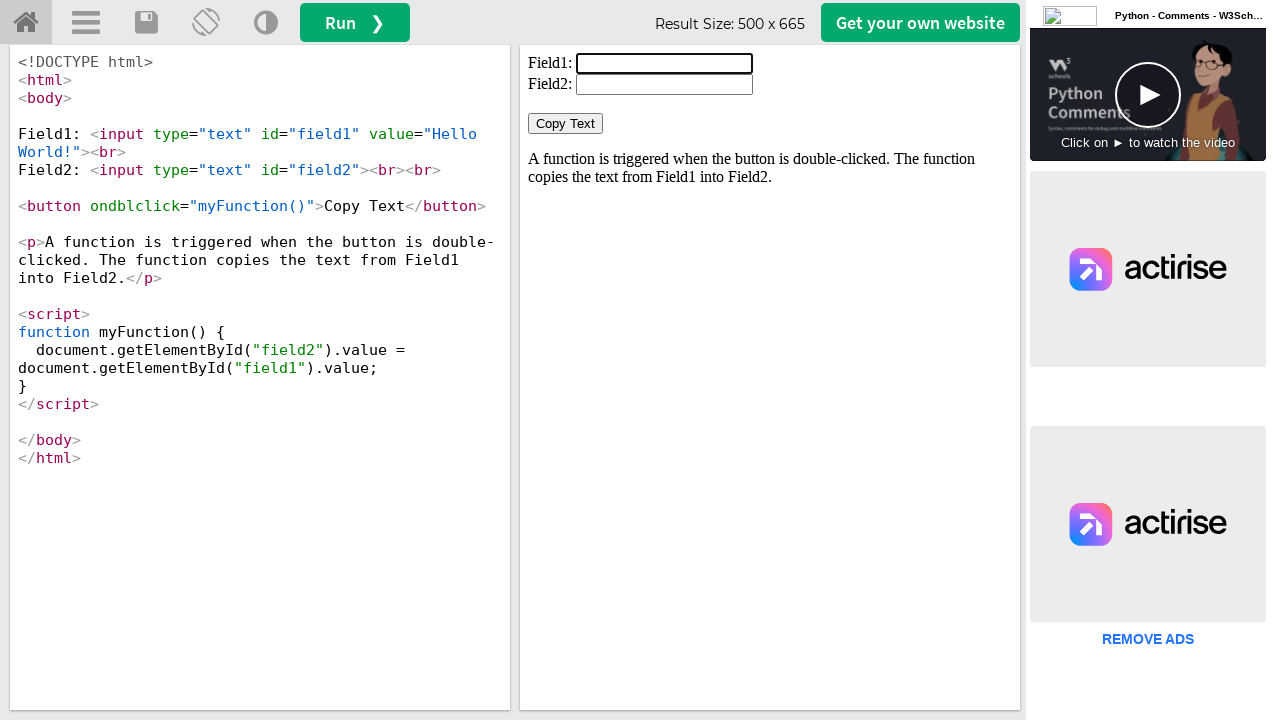

Entered 'Welcome' text into the first input field on #iframeResult >> internal:control=enter-frame >> xpath=//input[@id='field1']
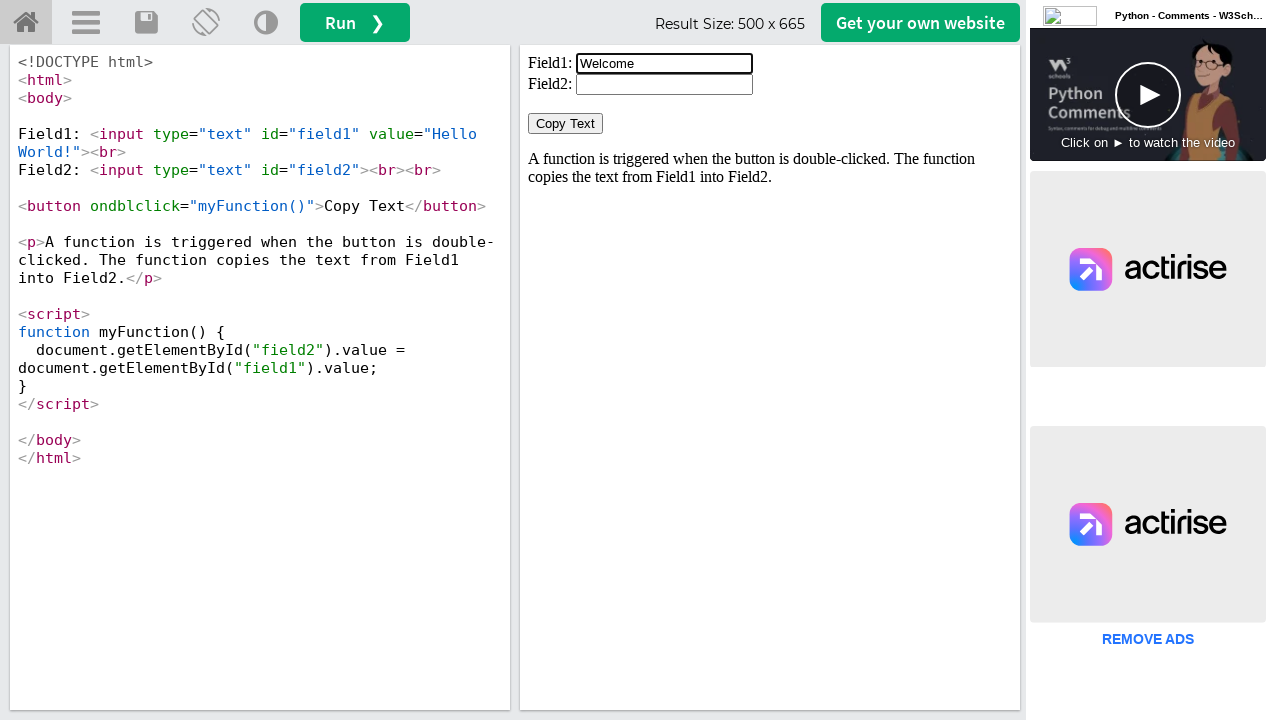

Double-clicked the 'Copy Text' button at (566, 124) on #iframeResult >> internal:control=enter-frame >> xpath=//button[normalize-space(
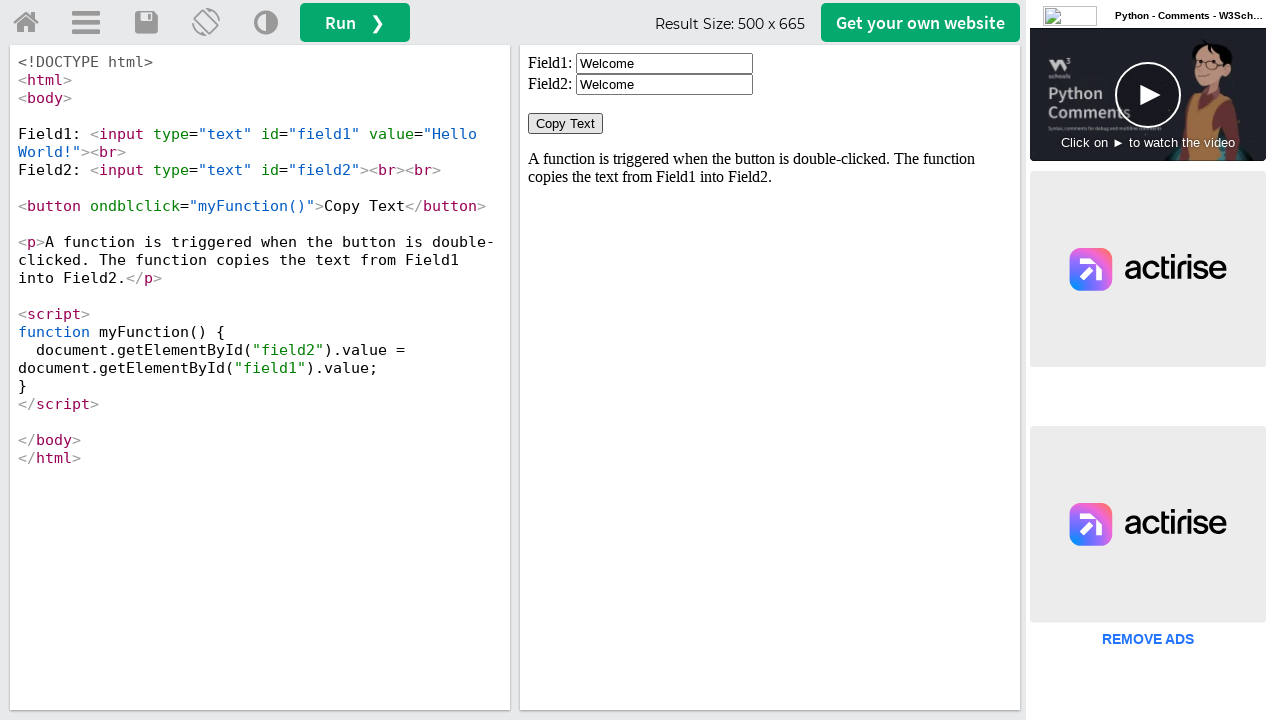

Verified that the second input field (field2) is present and loaded
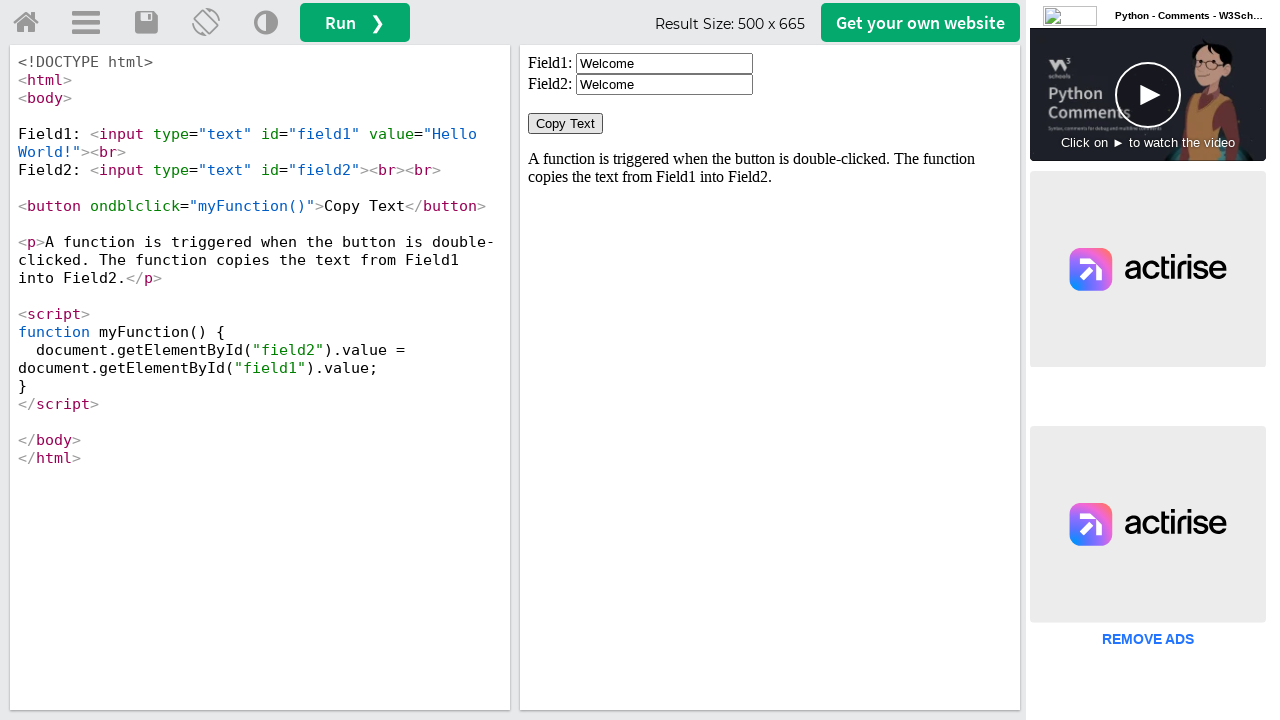

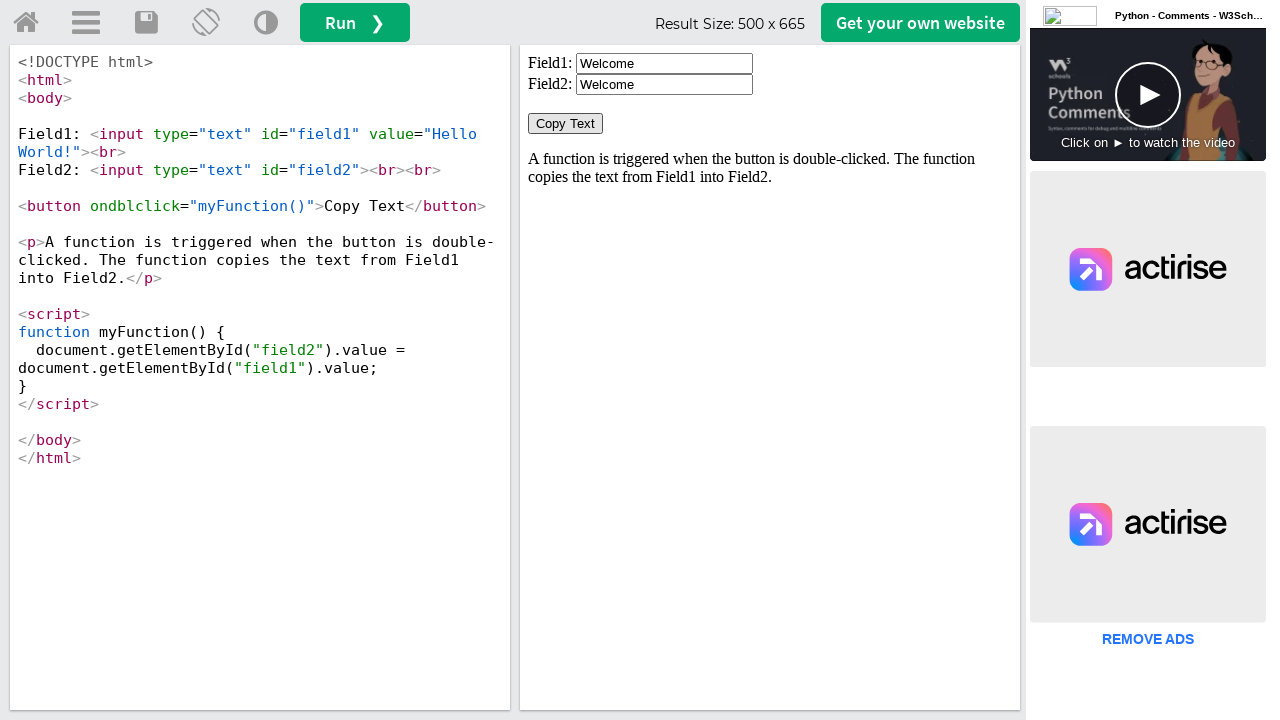